Tests dynamic loading functionality by clicking a start button and waiting for content to appear

Starting URL: https://the-internet.herokuapp.com/dynamic_loading/1

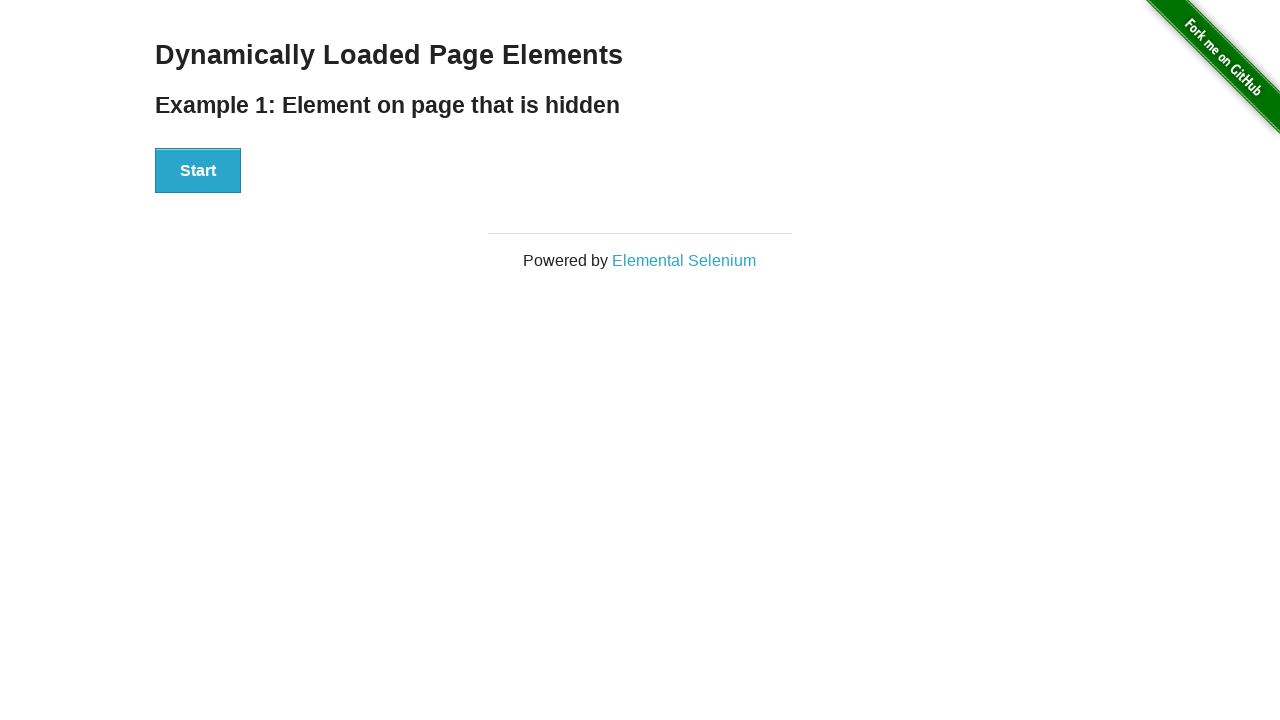

Clicked start button to trigger dynamic loading at (198, 171) on xpath=//button
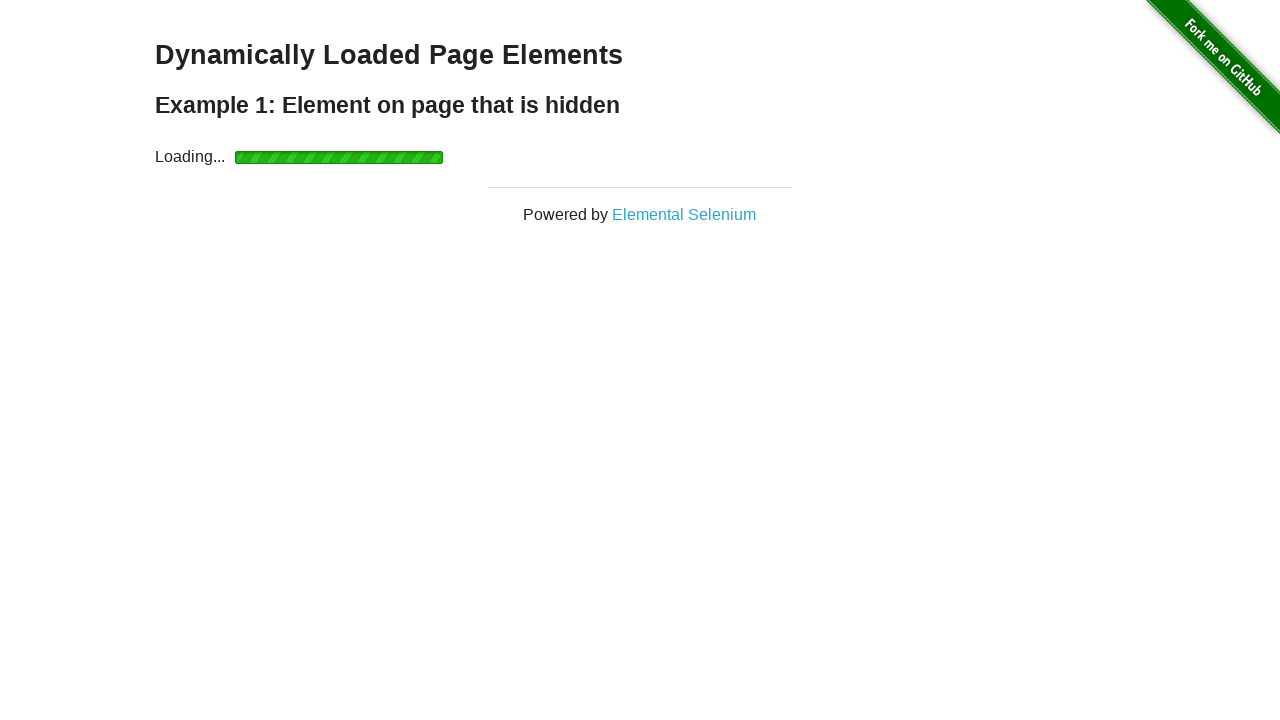

Waited for 'Hello World!' text to appear
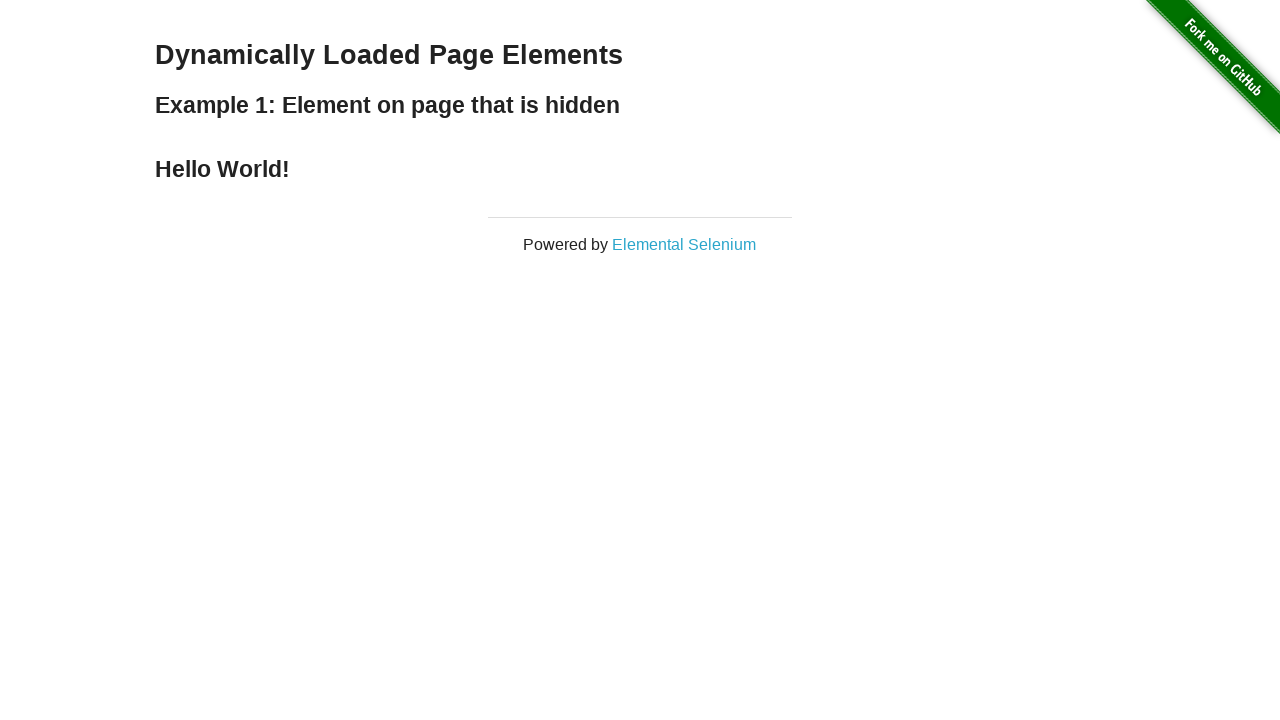

Located 'Hello World!' element
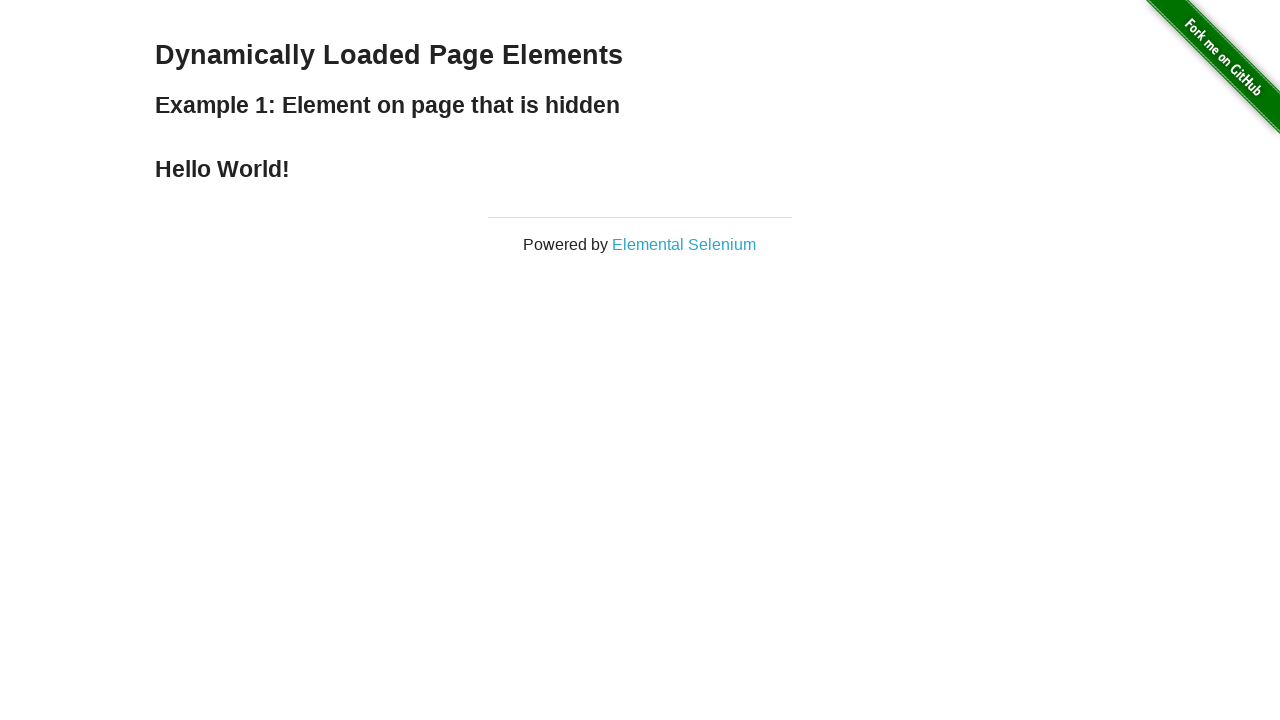

Verified 'Hello World!' text content matches expected value
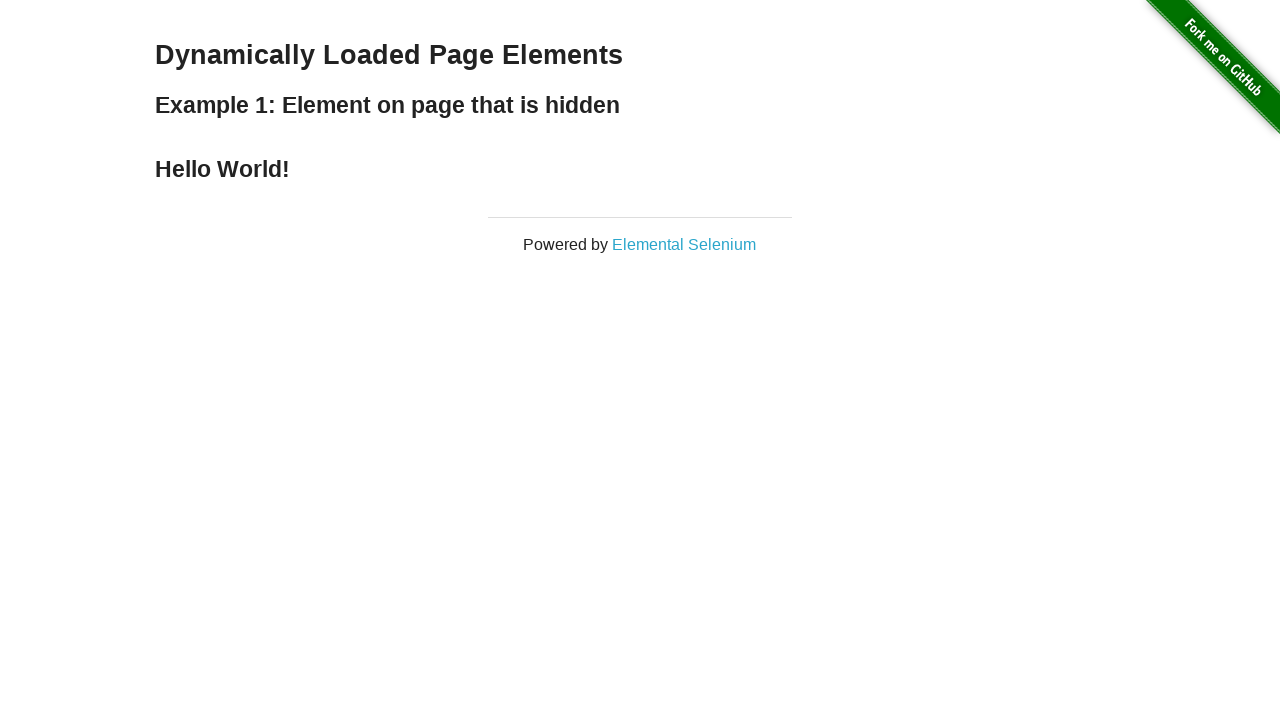

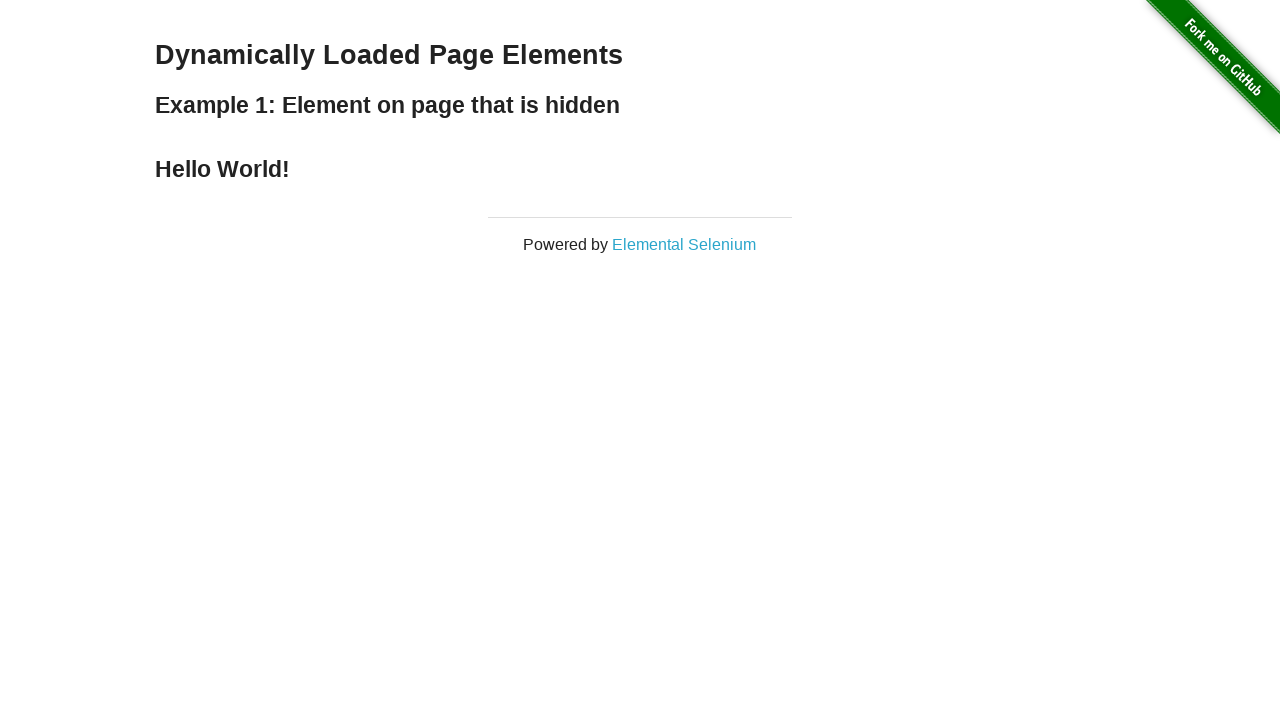